Tests checkbox selection by finding and clicking the checkbox with id 'sing'

Starting URL: http://seleniumpractise.blogspot.com/2016/08/how-to-automate-radio-button-in.html

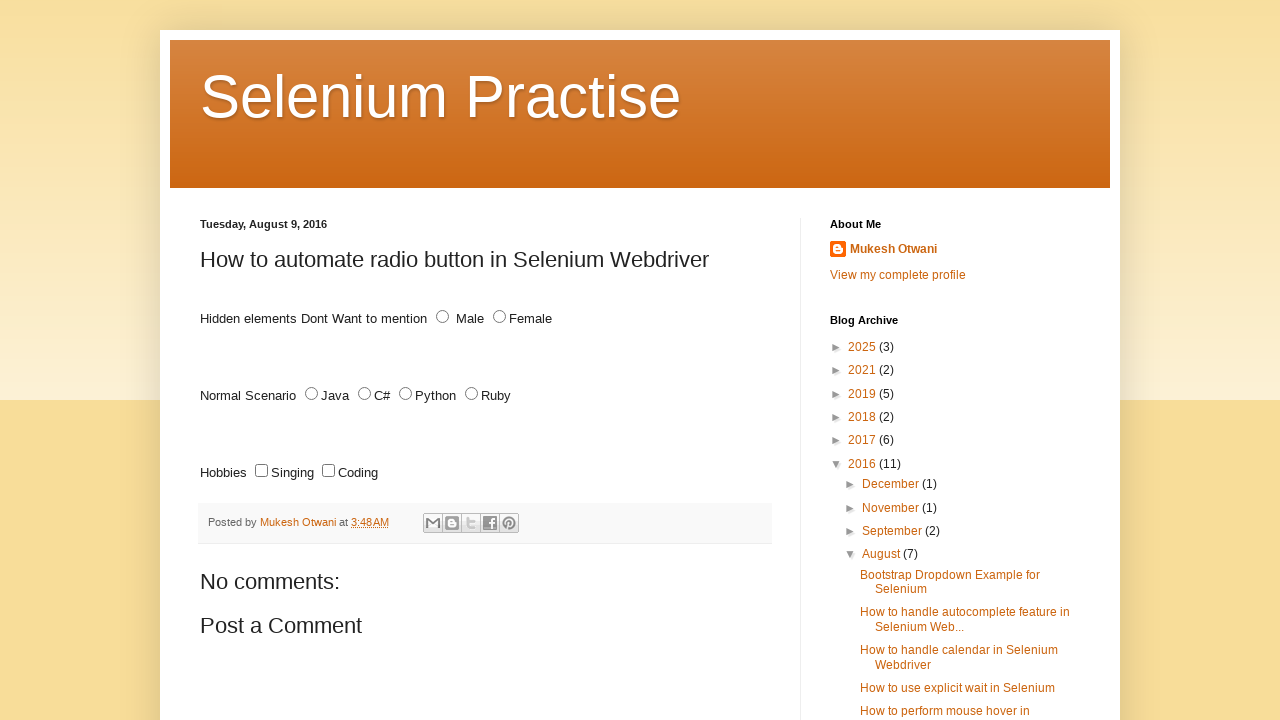

Located all checkboxes on the page
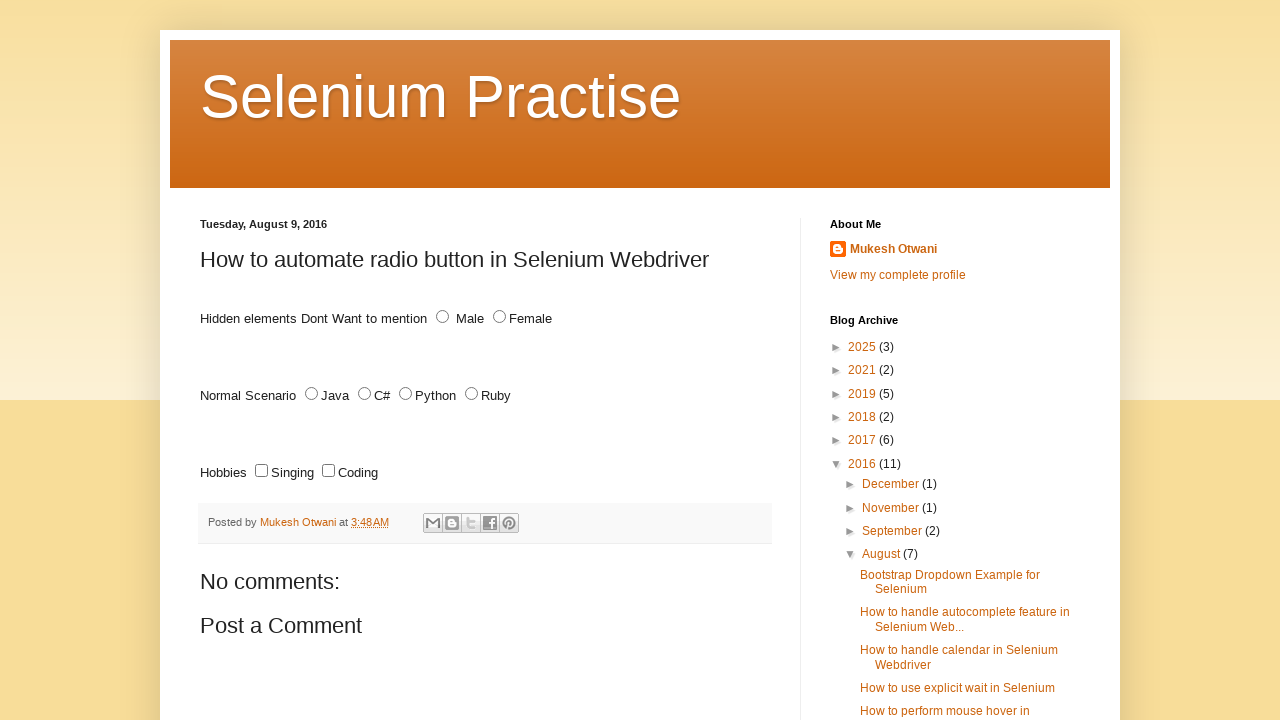

Retrieved checkbox id attribute: sing
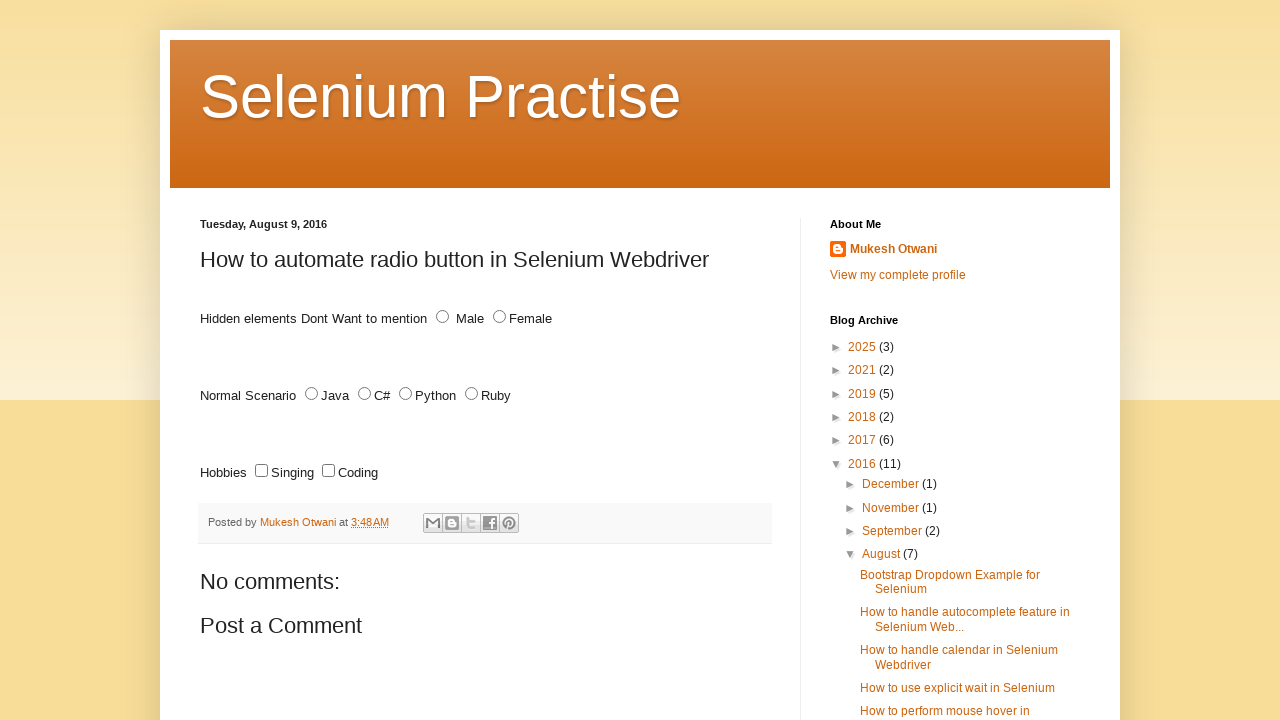

Clicked the checkbox with id 'sing' at (262, 471) on xpath=//input[@type='checkbox'] >> nth=0
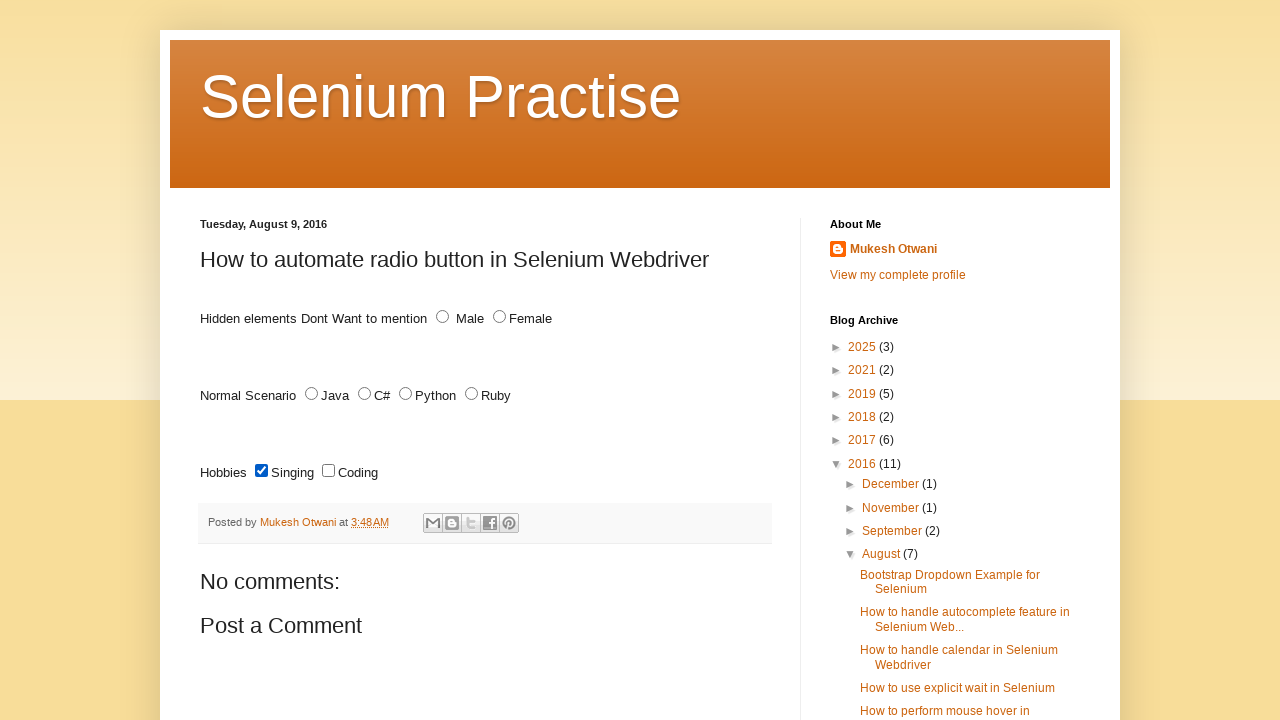

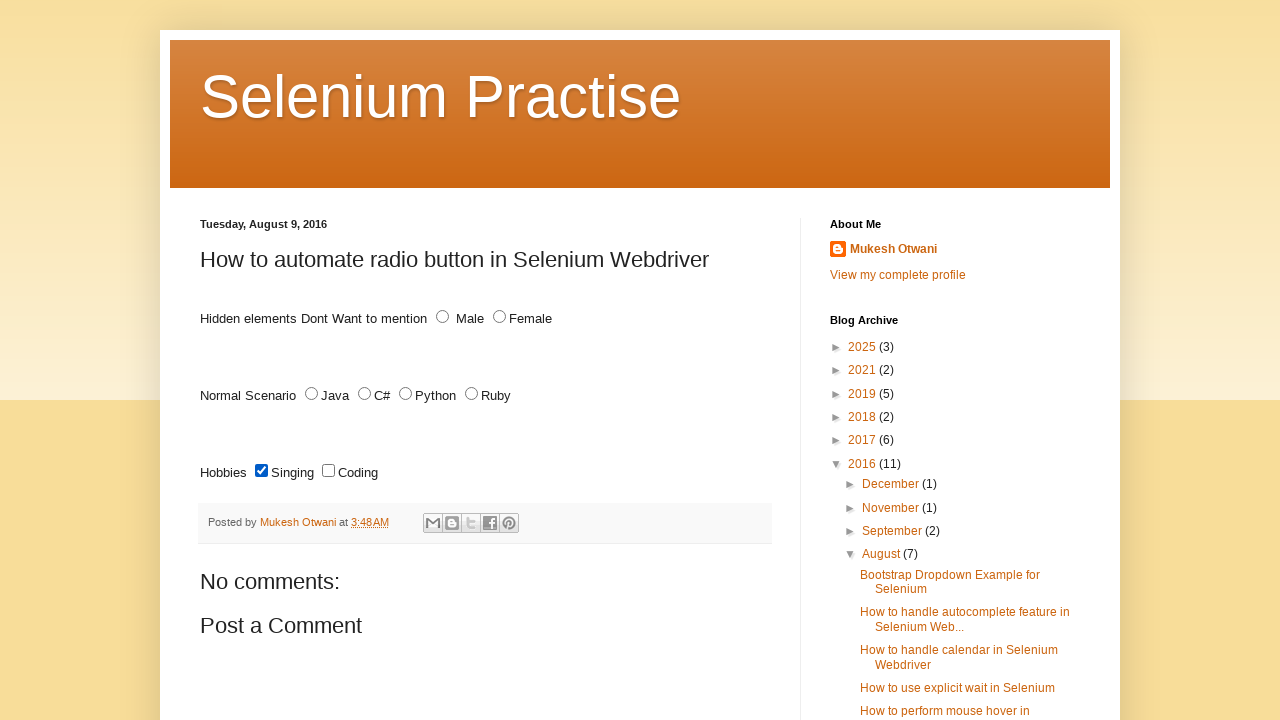